Tests geolocation functionality by clicking the "Where am I?" button and verifying the displayed coordinates

Starting URL: https://the-internet.herokuapp.com/geolocation

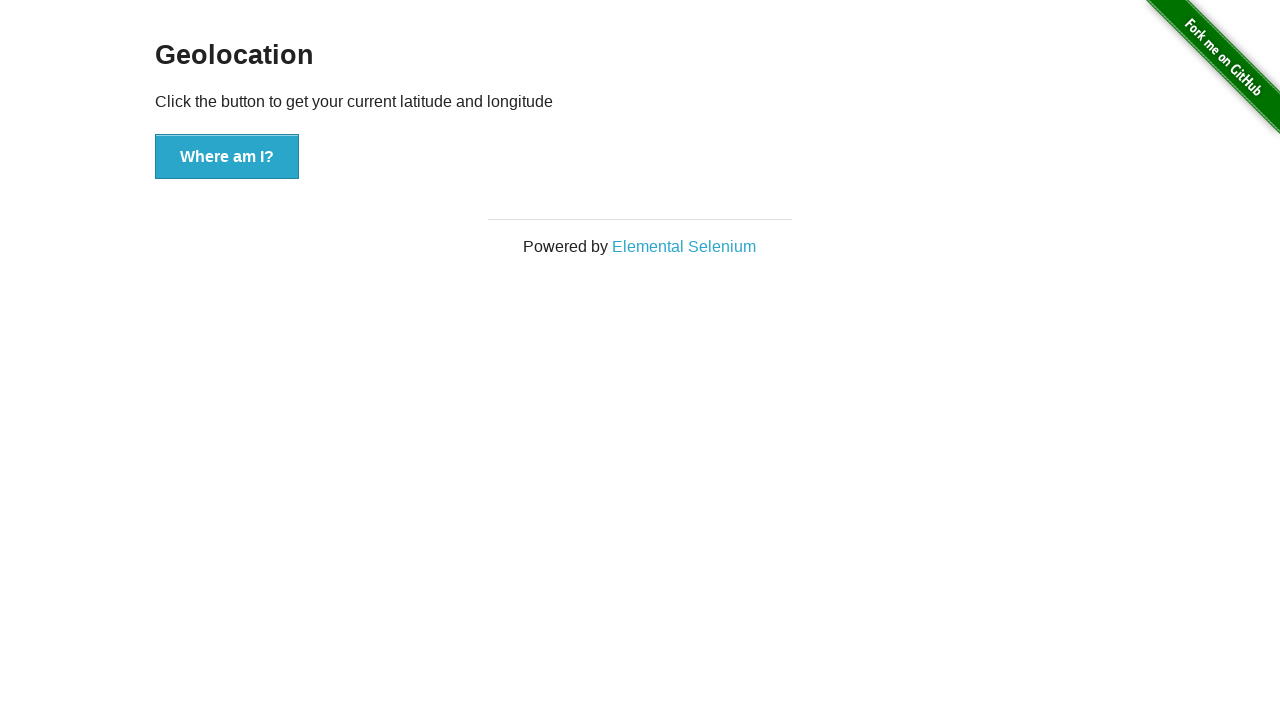

Set geolocation to Mountain View coordinates (37.386052, -122.083851)
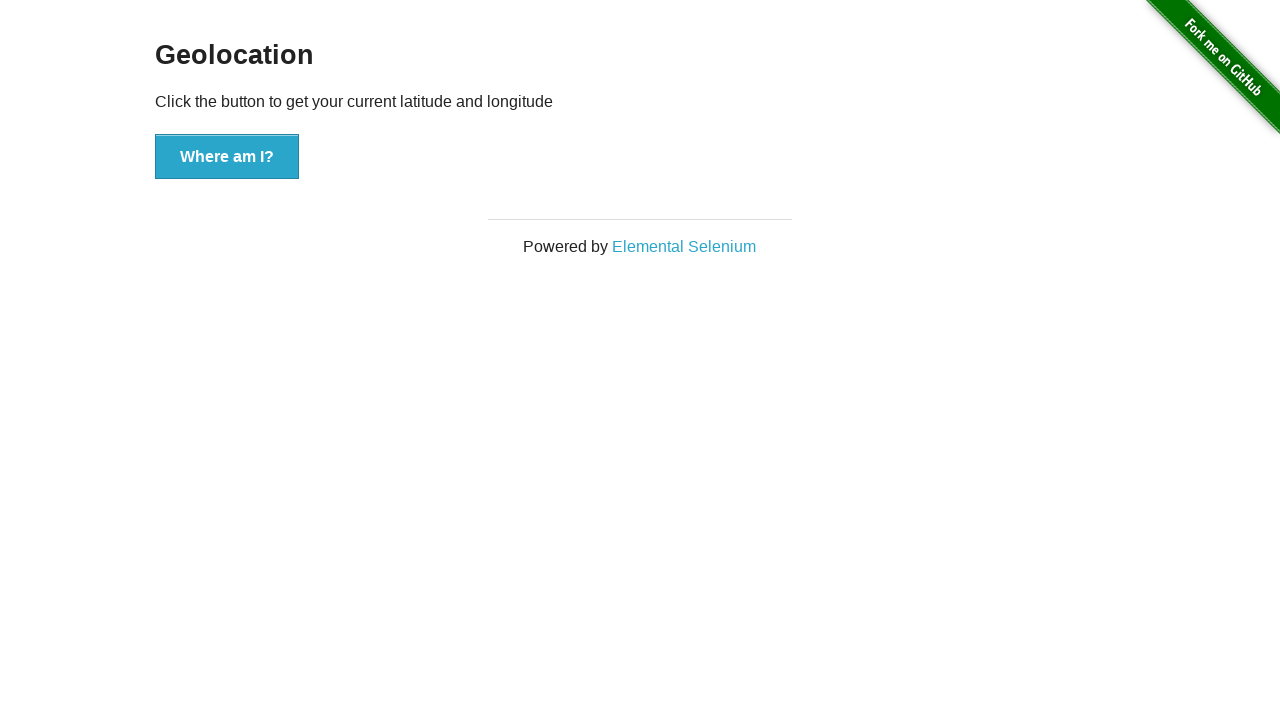

Granted geolocation permission
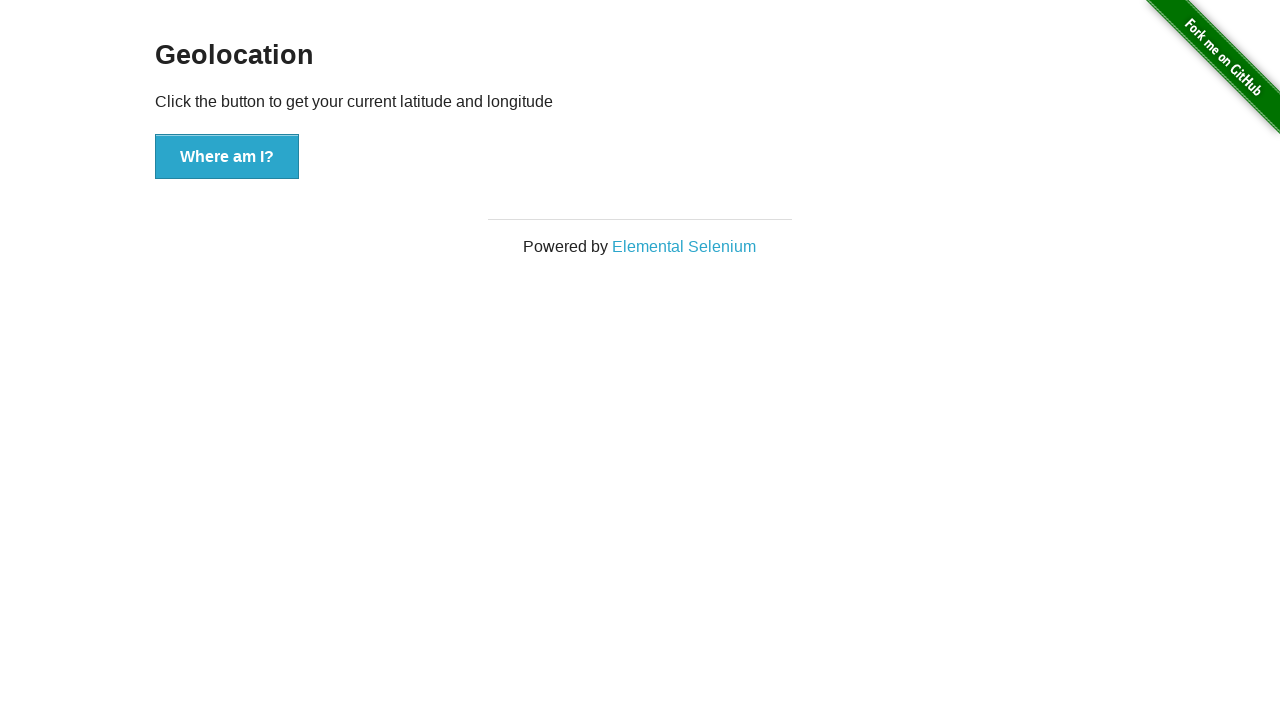

Clicked 'Where am I?' button at (227, 157) on xpath=//button[.='Where am I?']
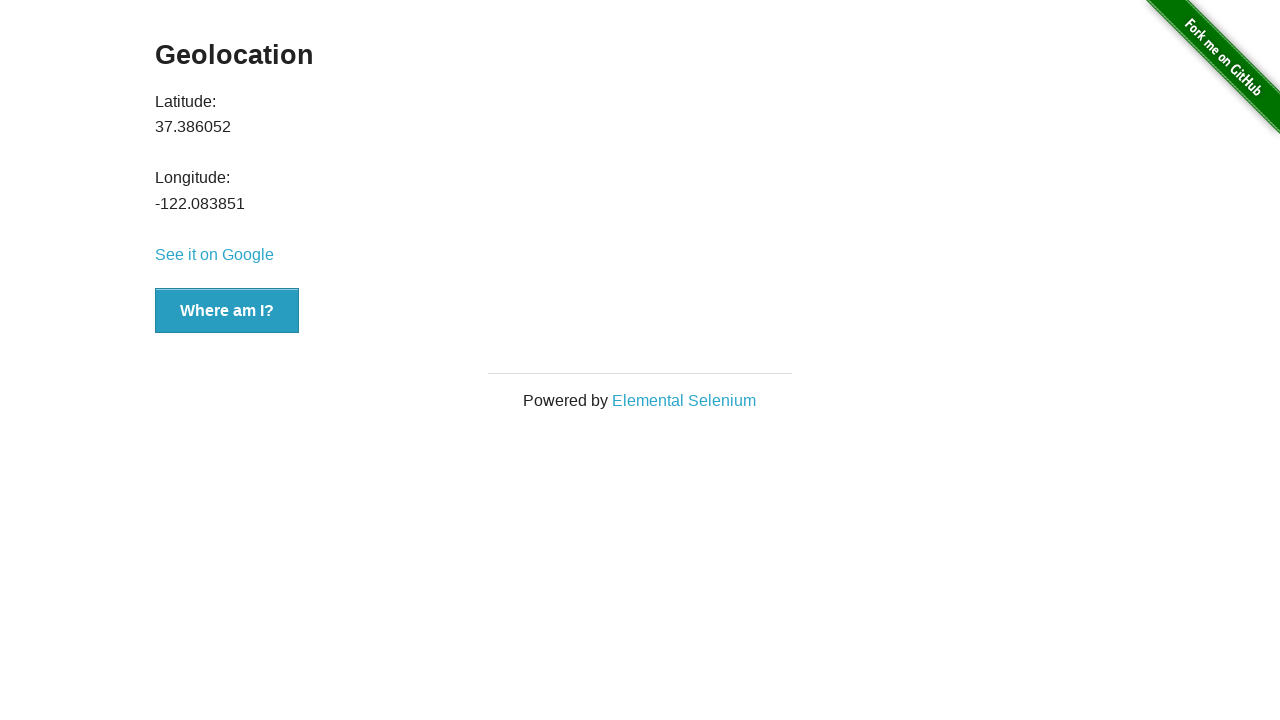

Latitude value element loaded
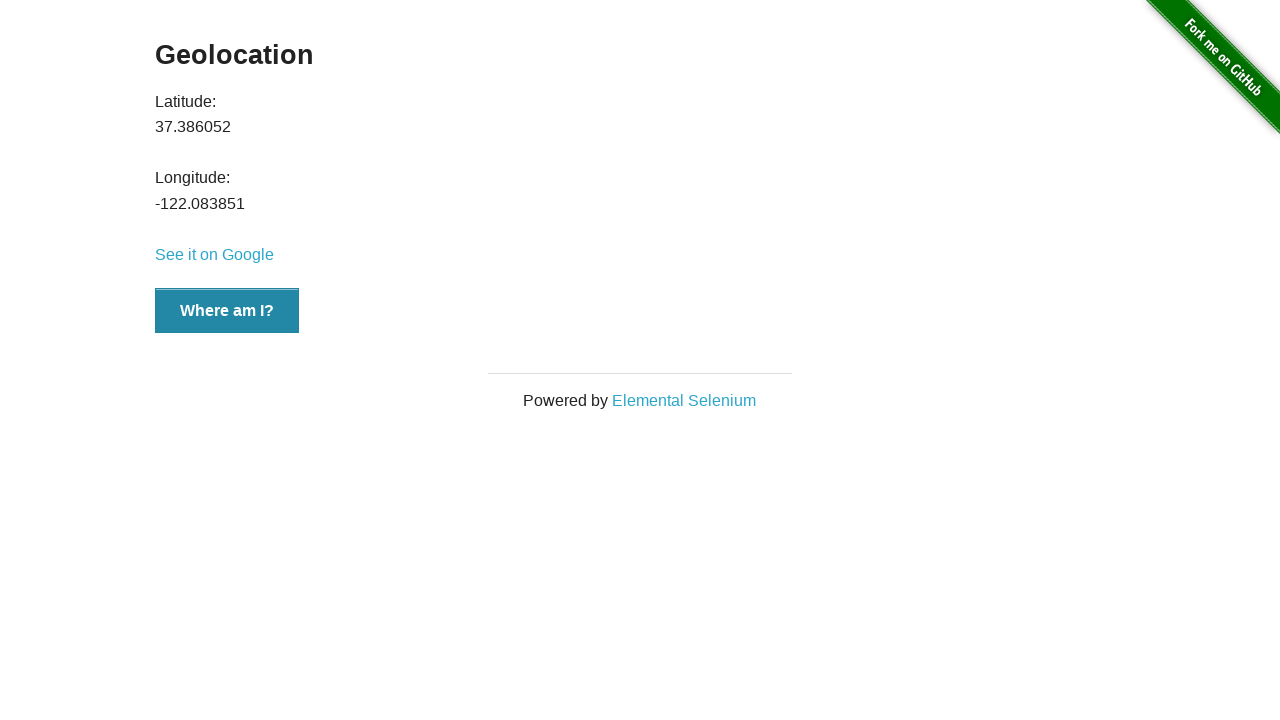

Retrieved latitude value: 37.386052
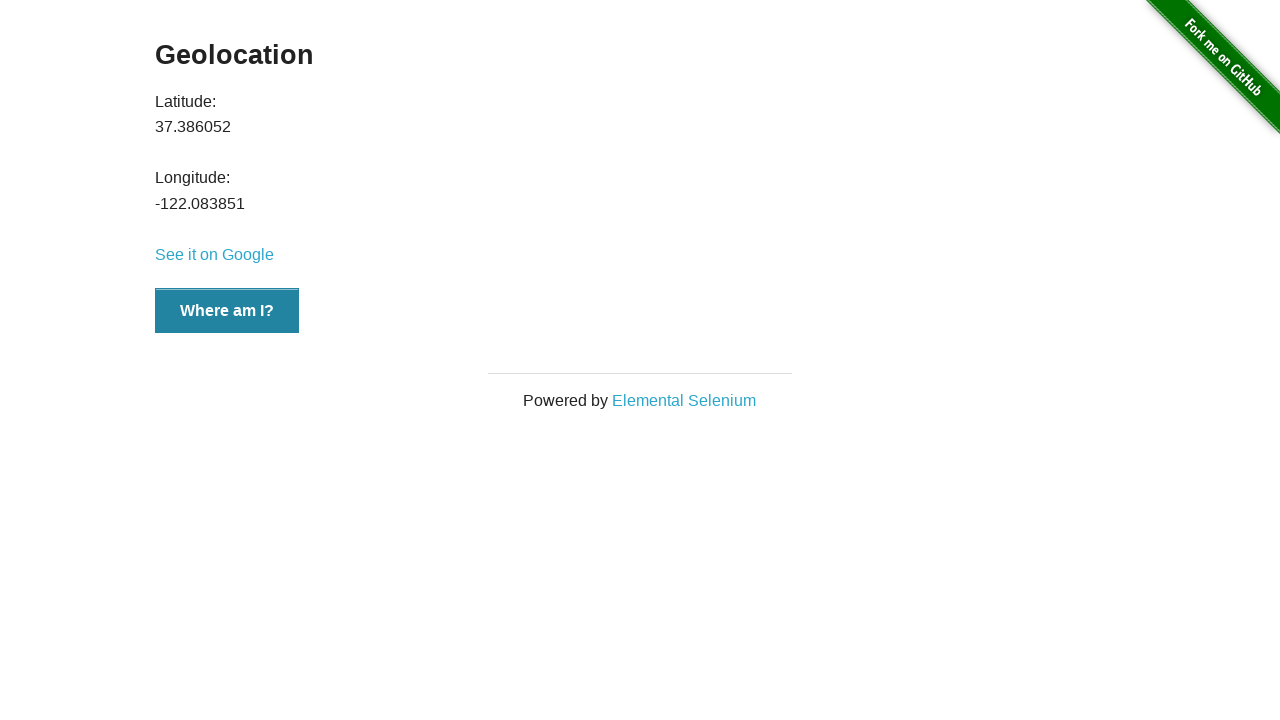

Verified latitude value matches expected coordinates (37.386052)
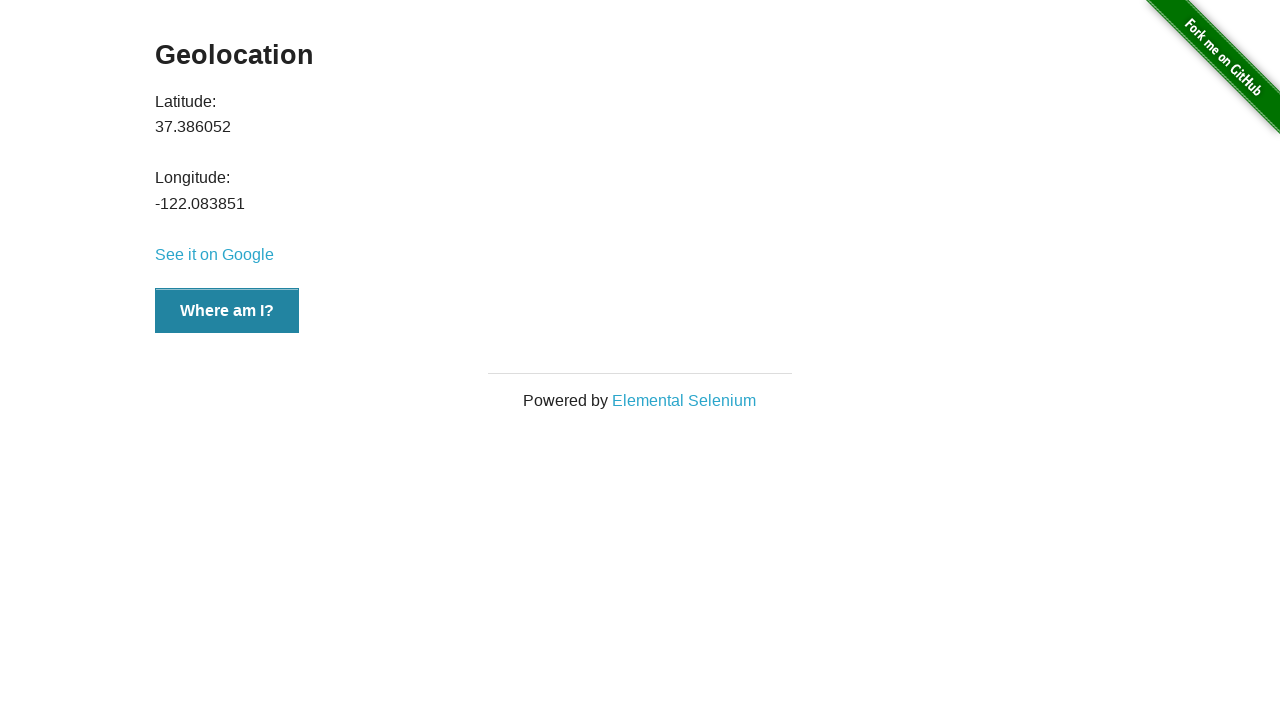

Retrieved longitude value: -122.083851
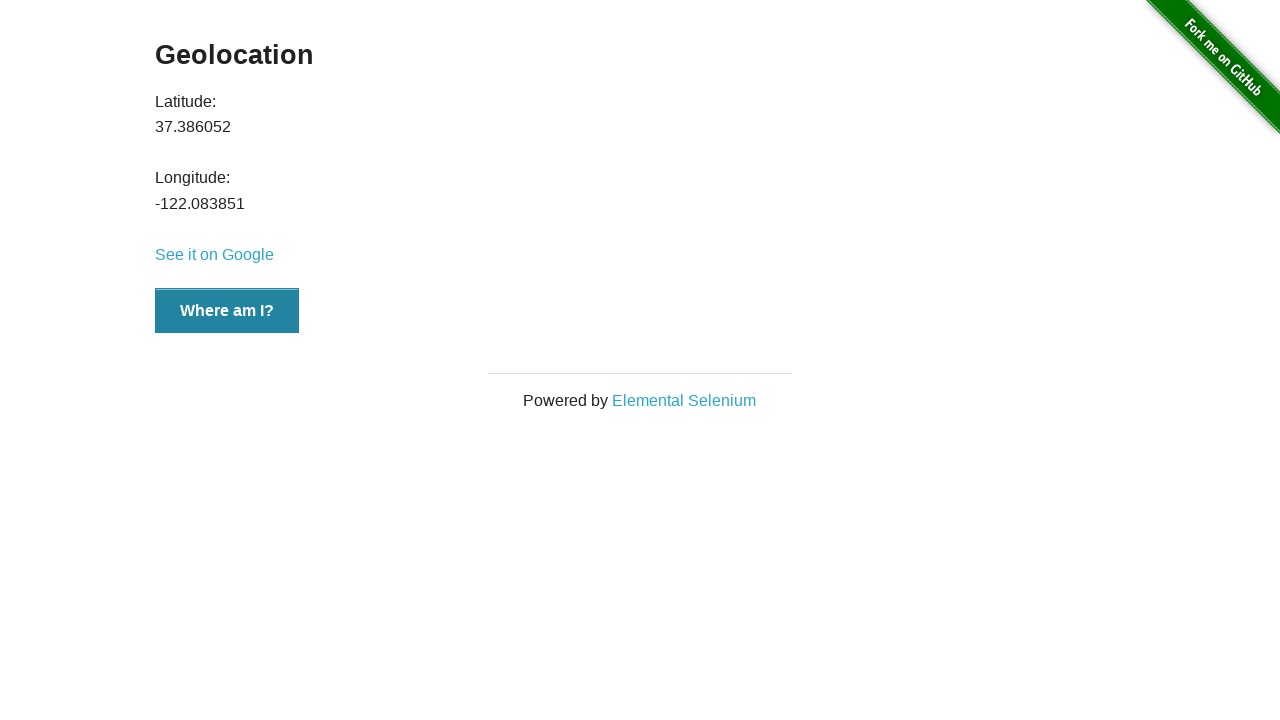

Verified longitude value matches expected coordinates (-122.083851)
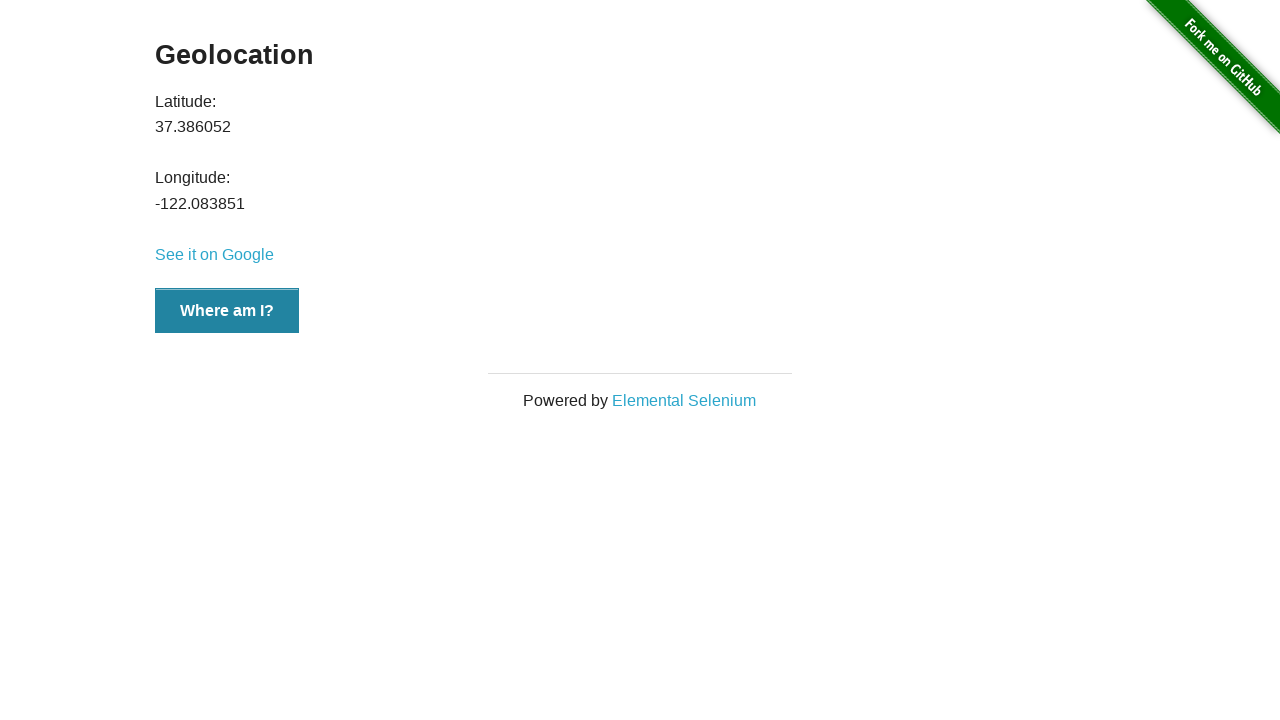

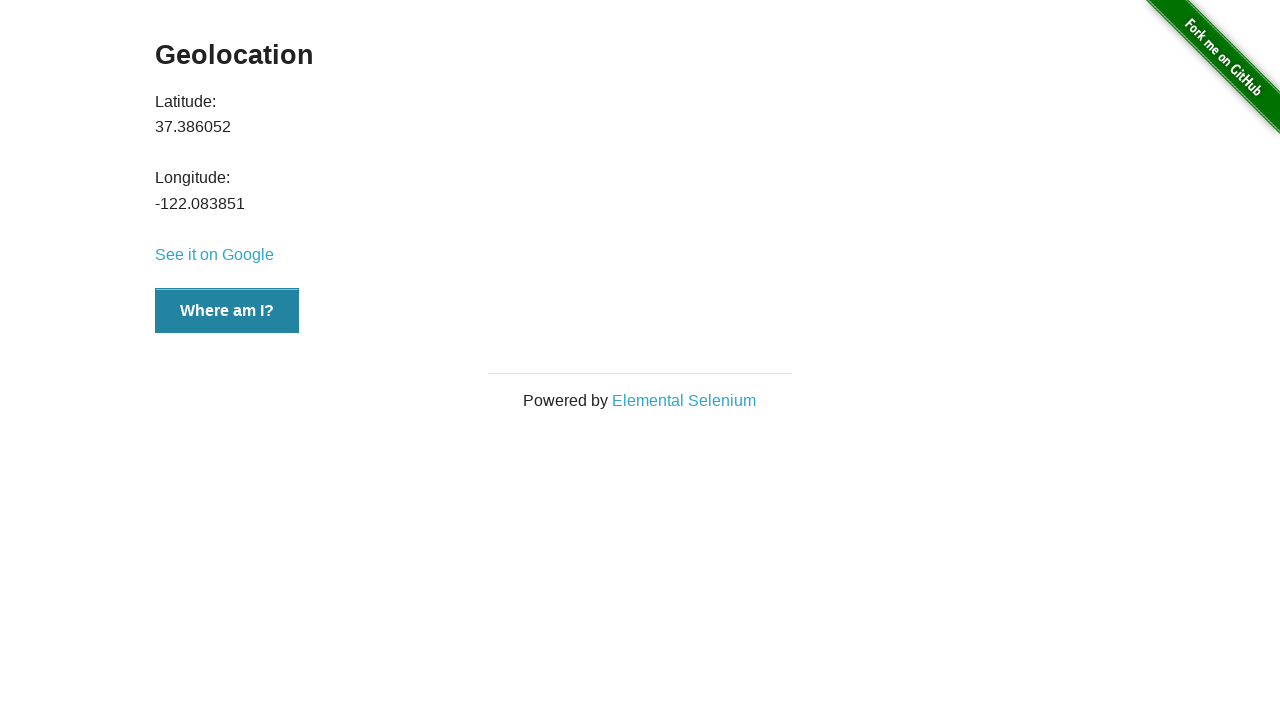